Tests multi-selection functionality on jQuery UI selectable demo by using Ctrl+click to select multiple items

Starting URL: https://jqueryui.com/selectable

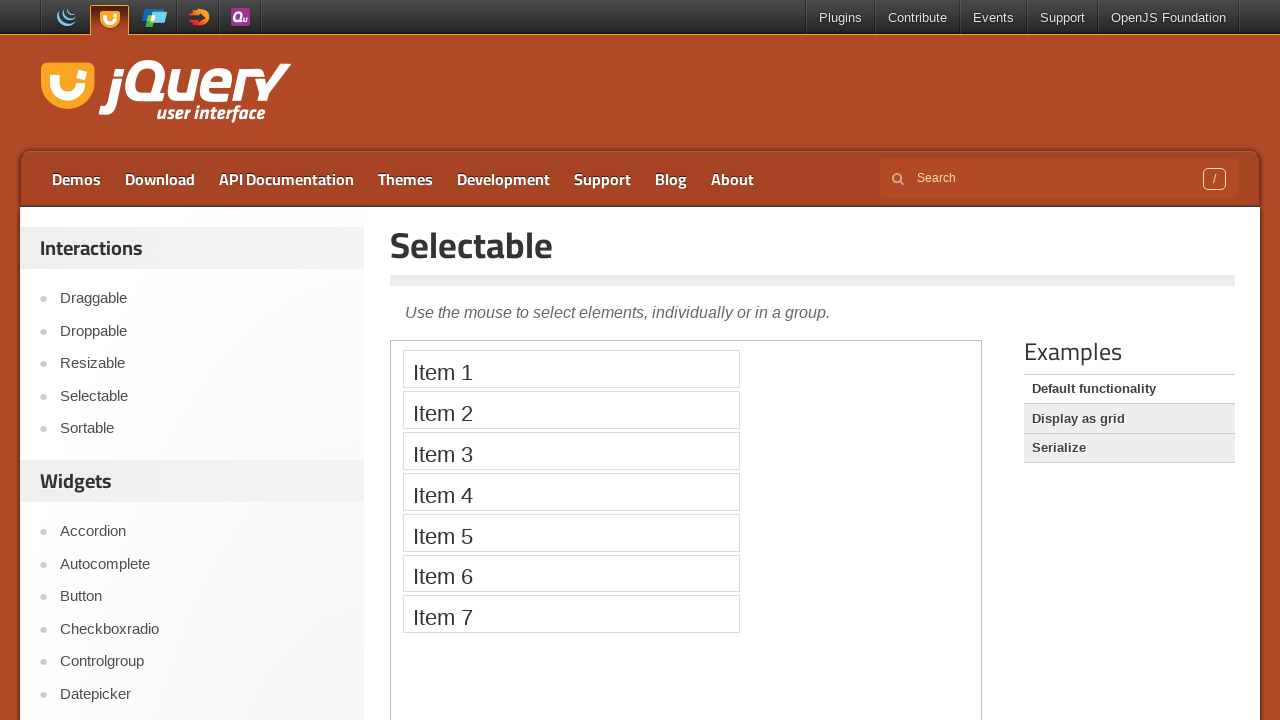

Located the demo iframe
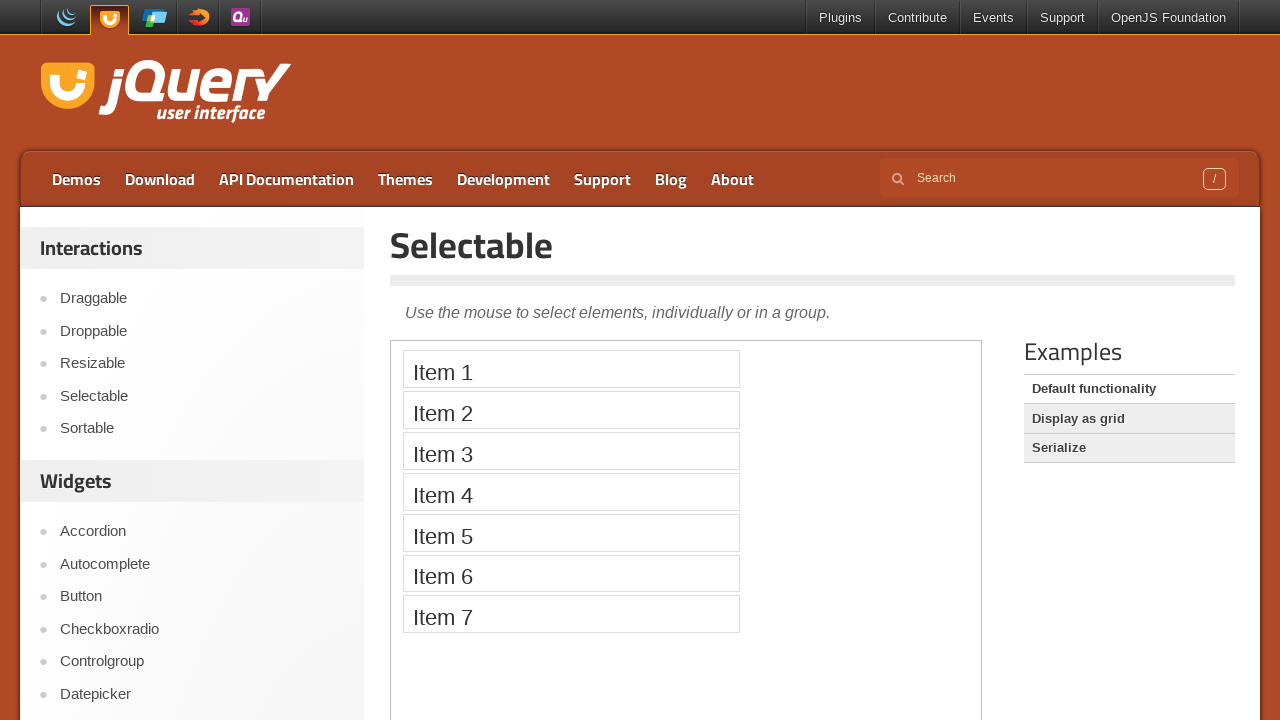

Located Item 1 element
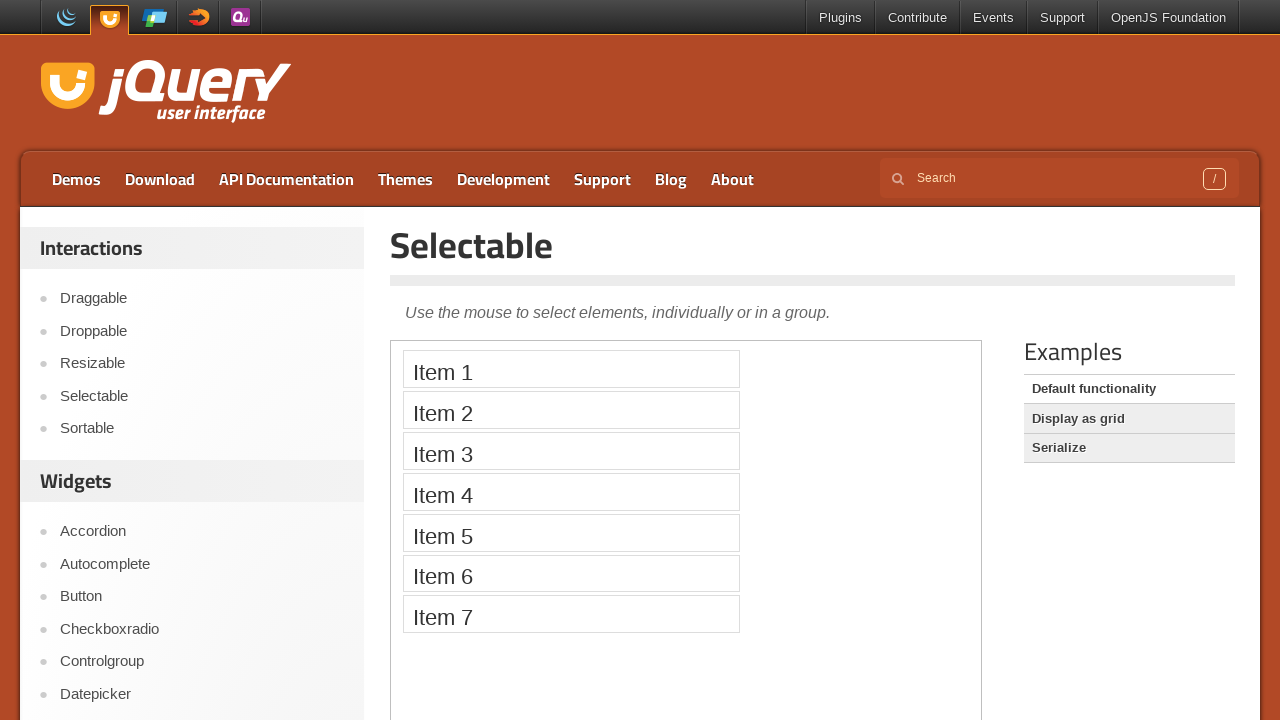

Located Item 2 element
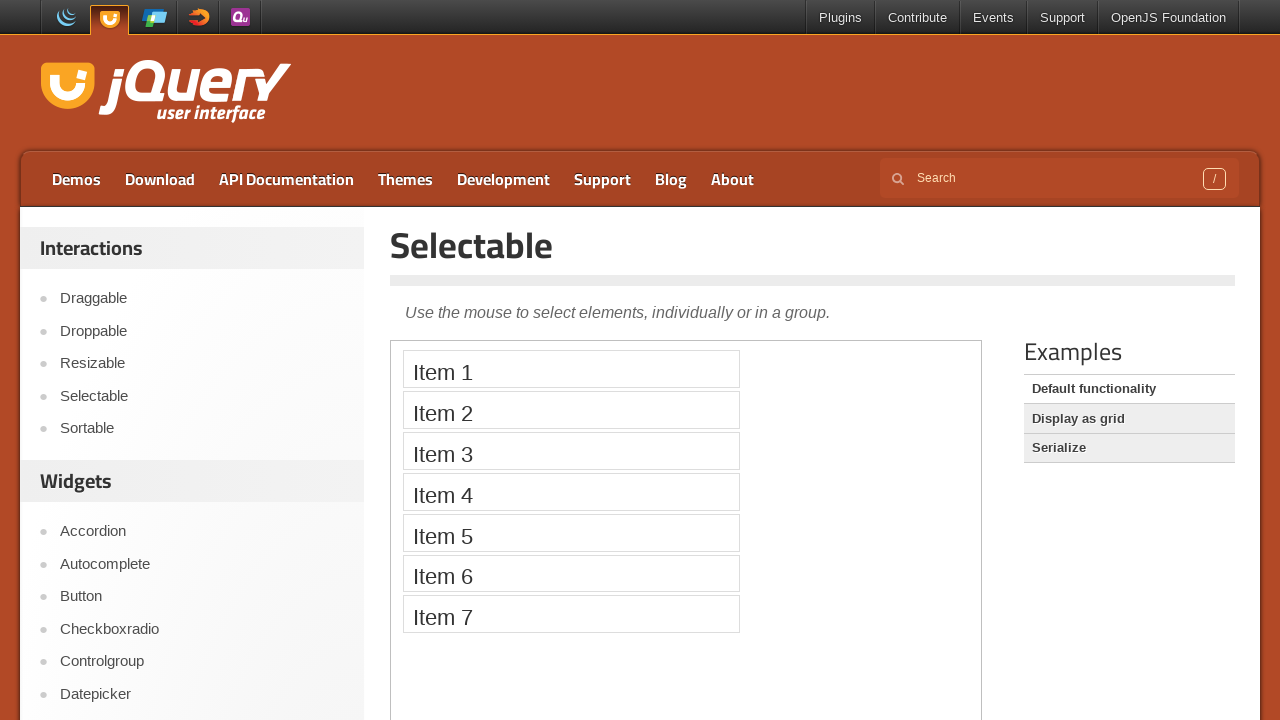

Ctrl+clicked Item 1 to select it at (571, 369) on iframe >> nth=0 >> internal:control=enter-frame >> xpath=//li[text()='Item 1']
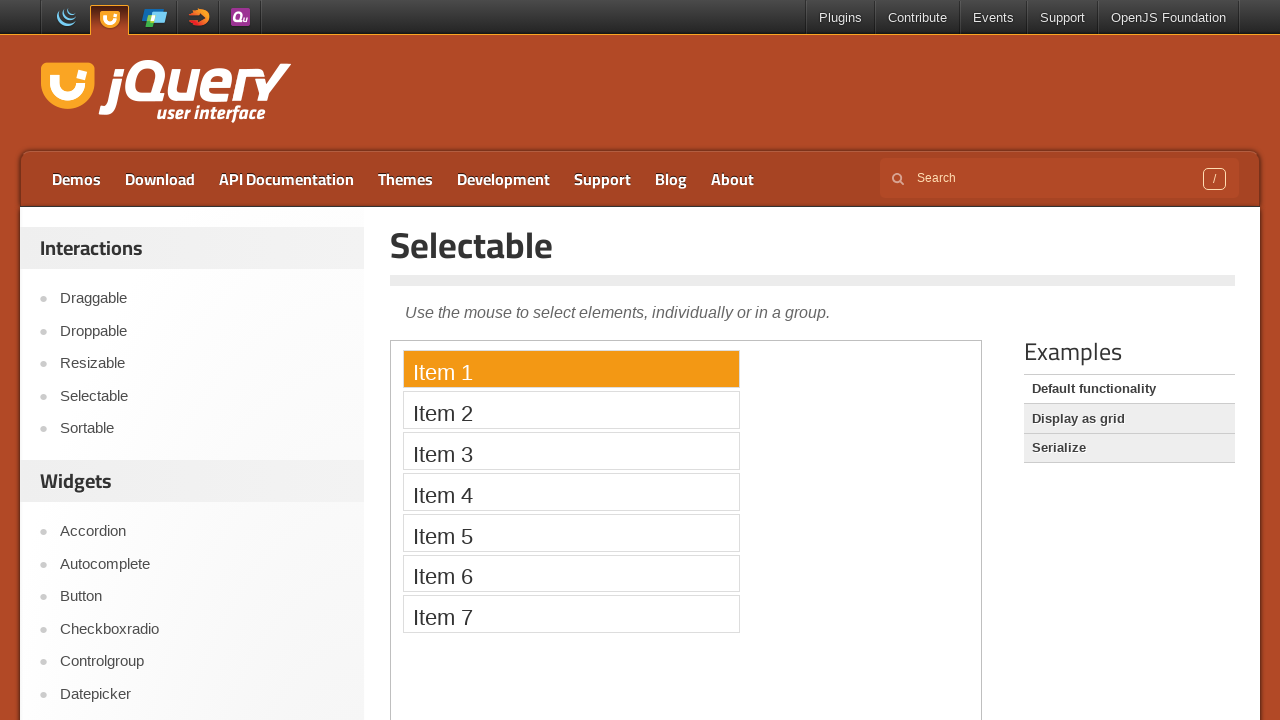

Ctrl+clicked Item 2 to add it to selection at (571, 410) on iframe >> nth=0 >> internal:control=enter-frame >> xpath=//li[text()='Item 2']
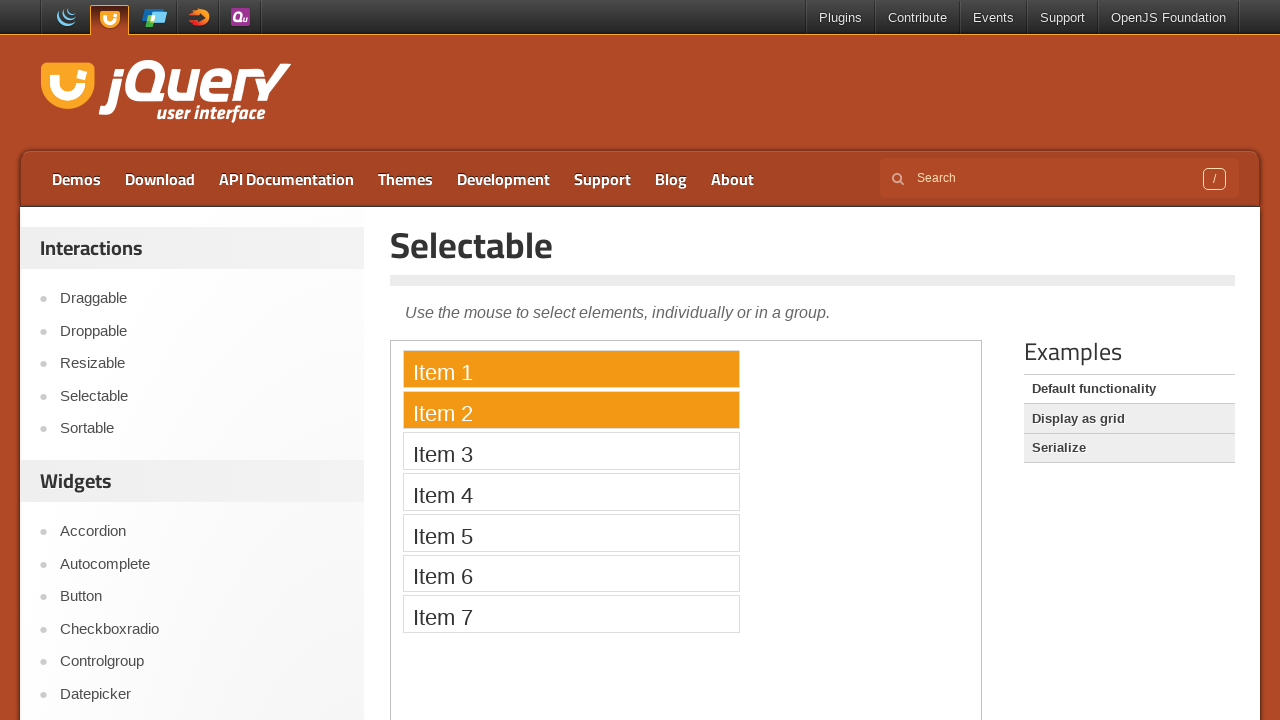

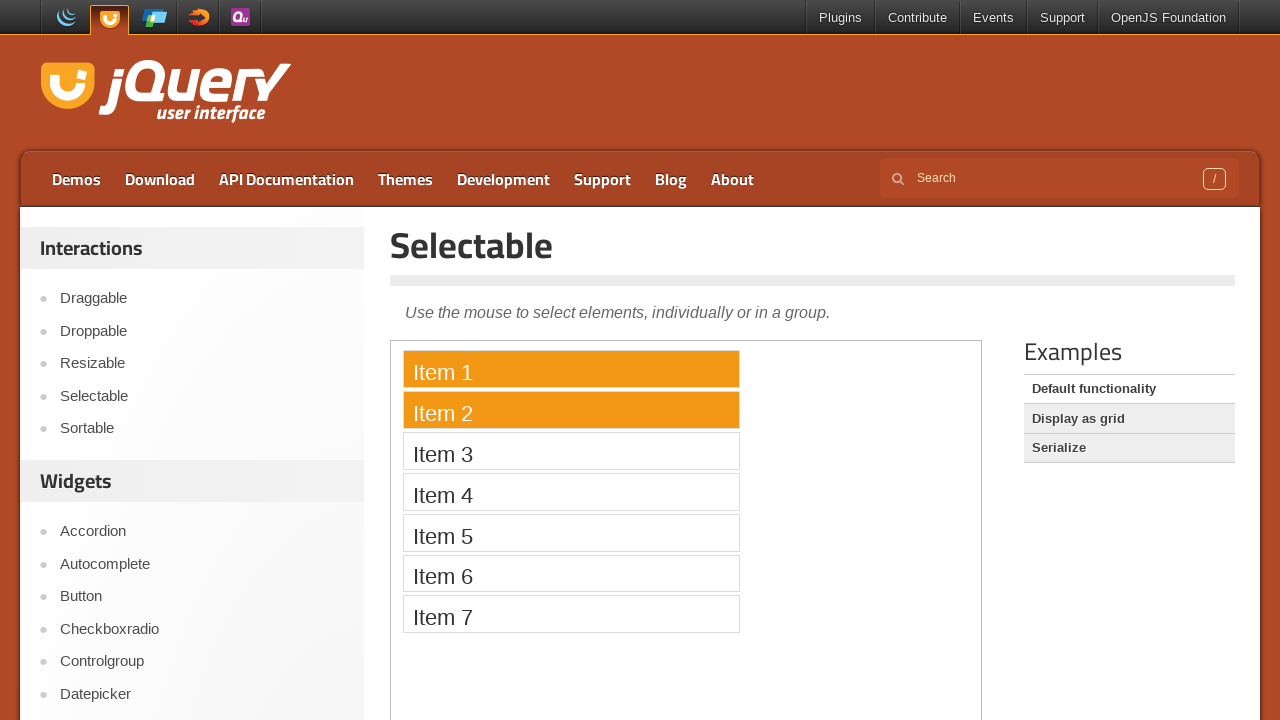